Tests form submission by clicking a dynamically identified link (found via calculated hash value), then filling out a multi-field form with personal information (first name, last name, city, country) and submitting it.

Starting URL: http://suninjuly.github.io/find_link_text

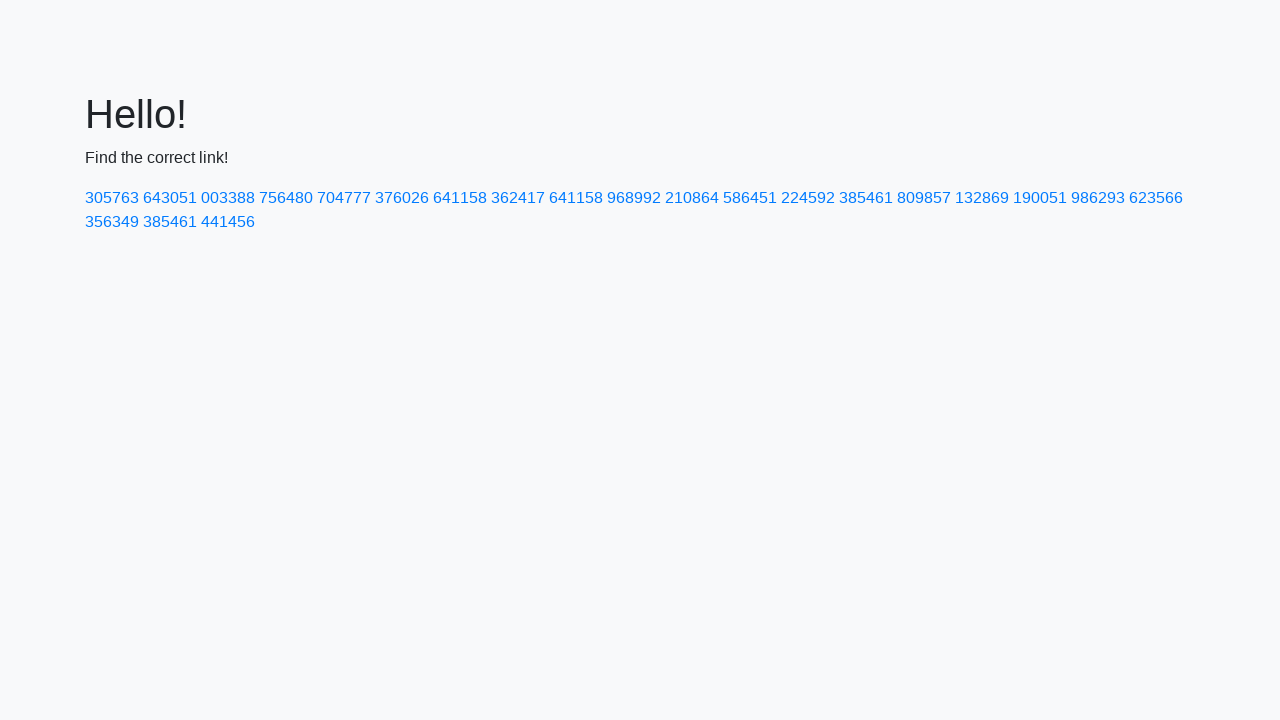

Clicked link with calculated hash value '224592' at (808, 198) on a:text-matches('224592')
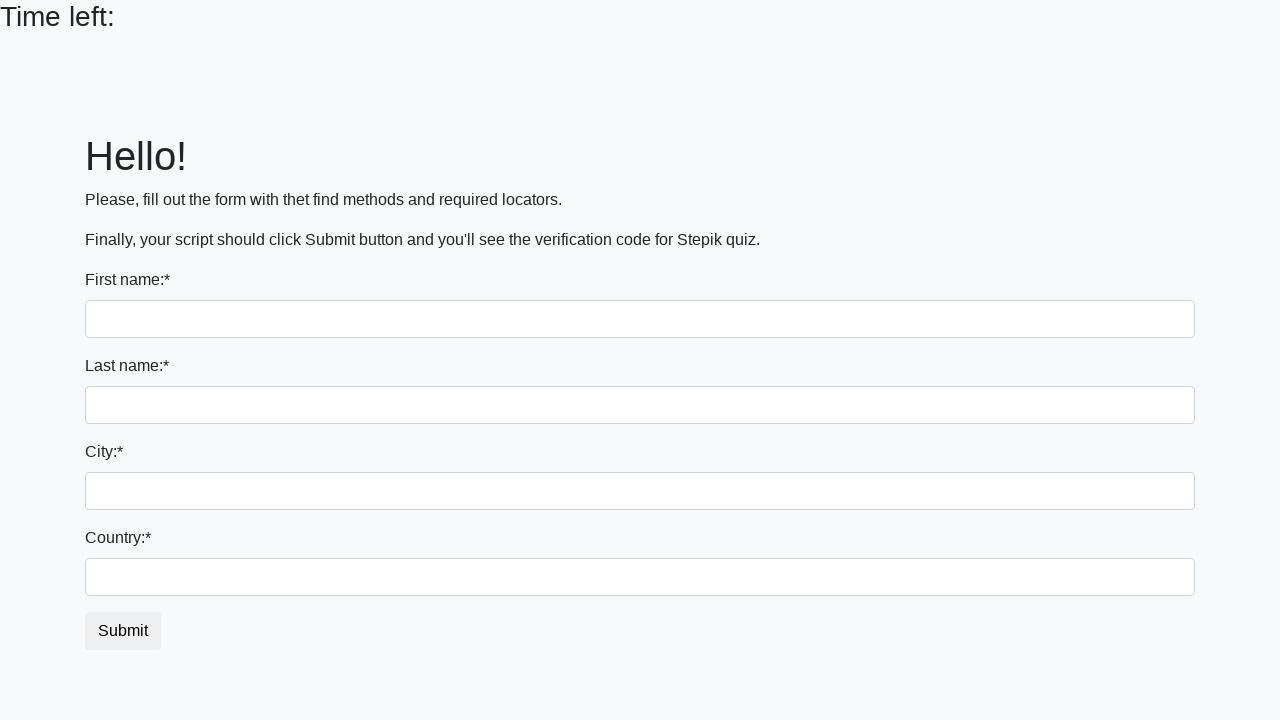

Filled first name field with 'Alexey' on input >> nth=0
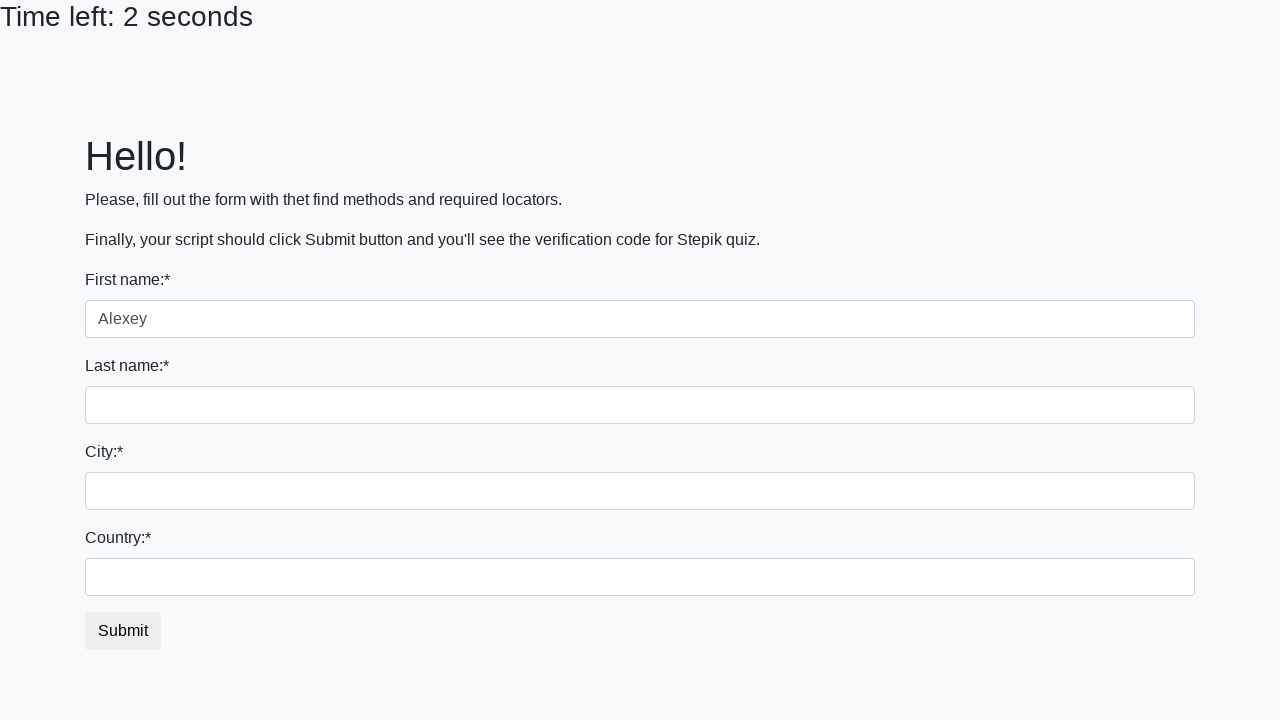

Filled last name field with 'Klochkov' on input[name='last_name']
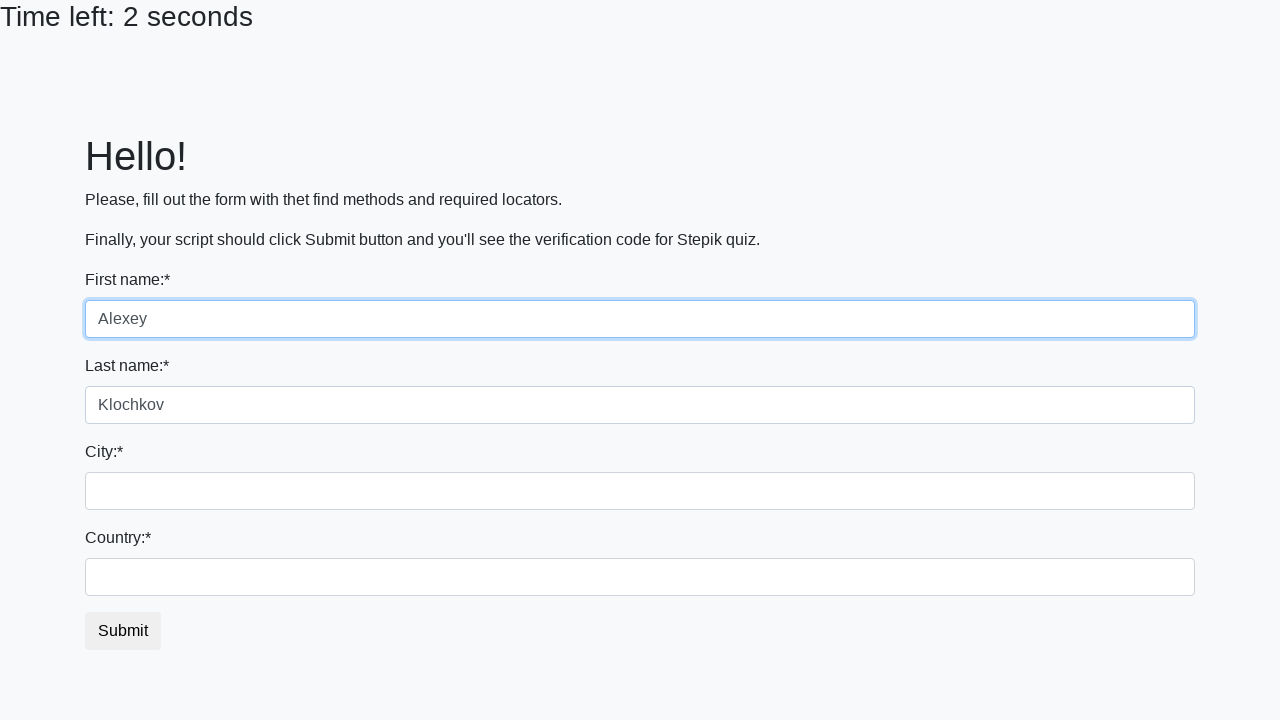

Filled city field with 'Moscow' on .city
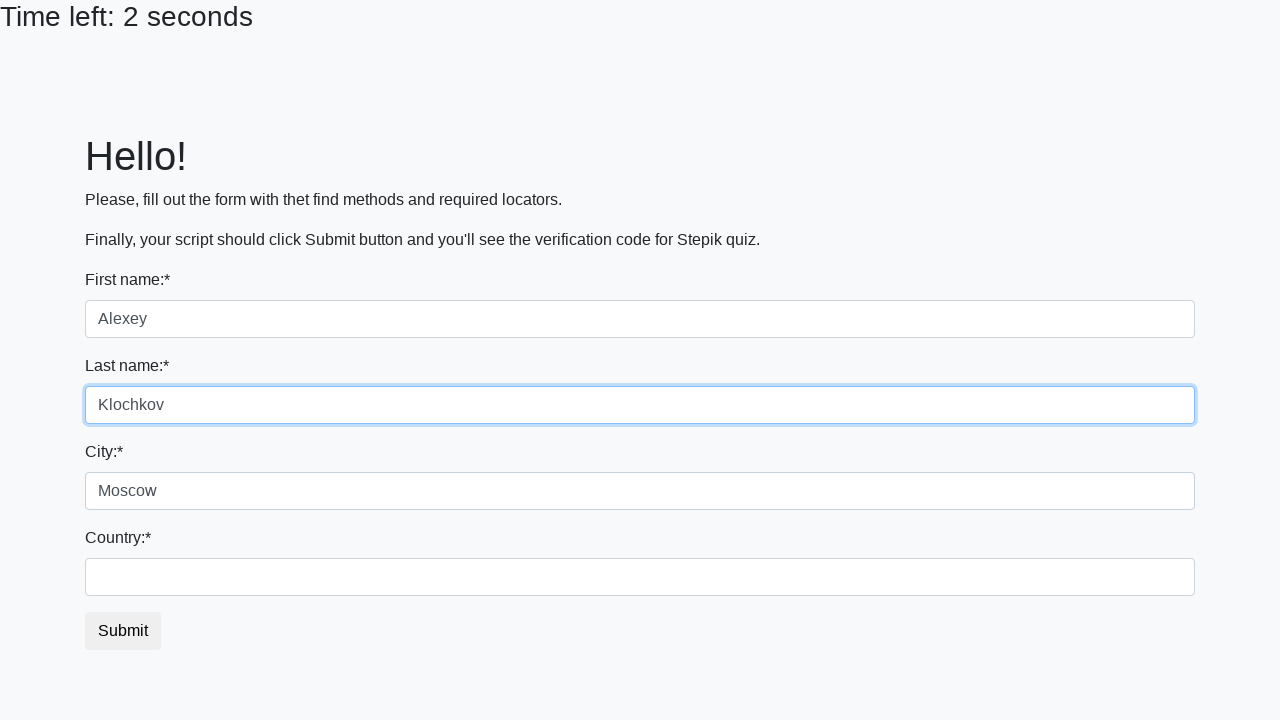

Filled country field with 'Russia' on #country
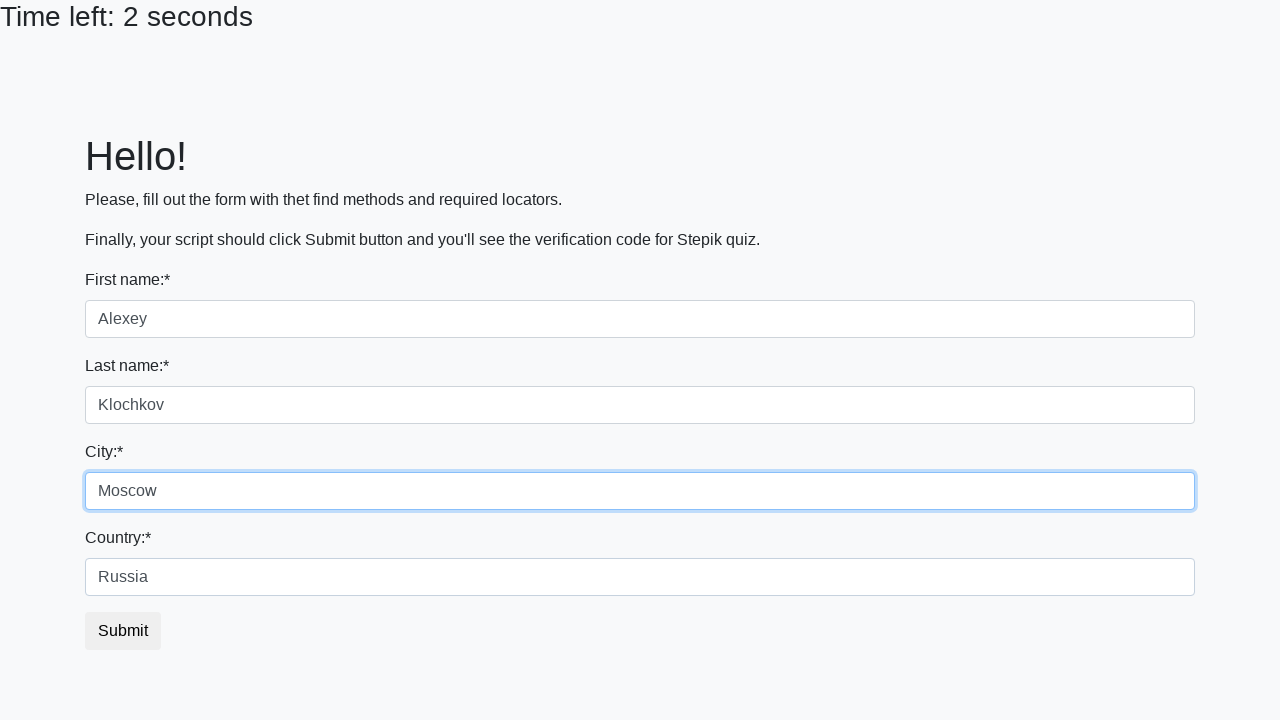

Clicked submit button to submit form at (123, 631) on button.btn
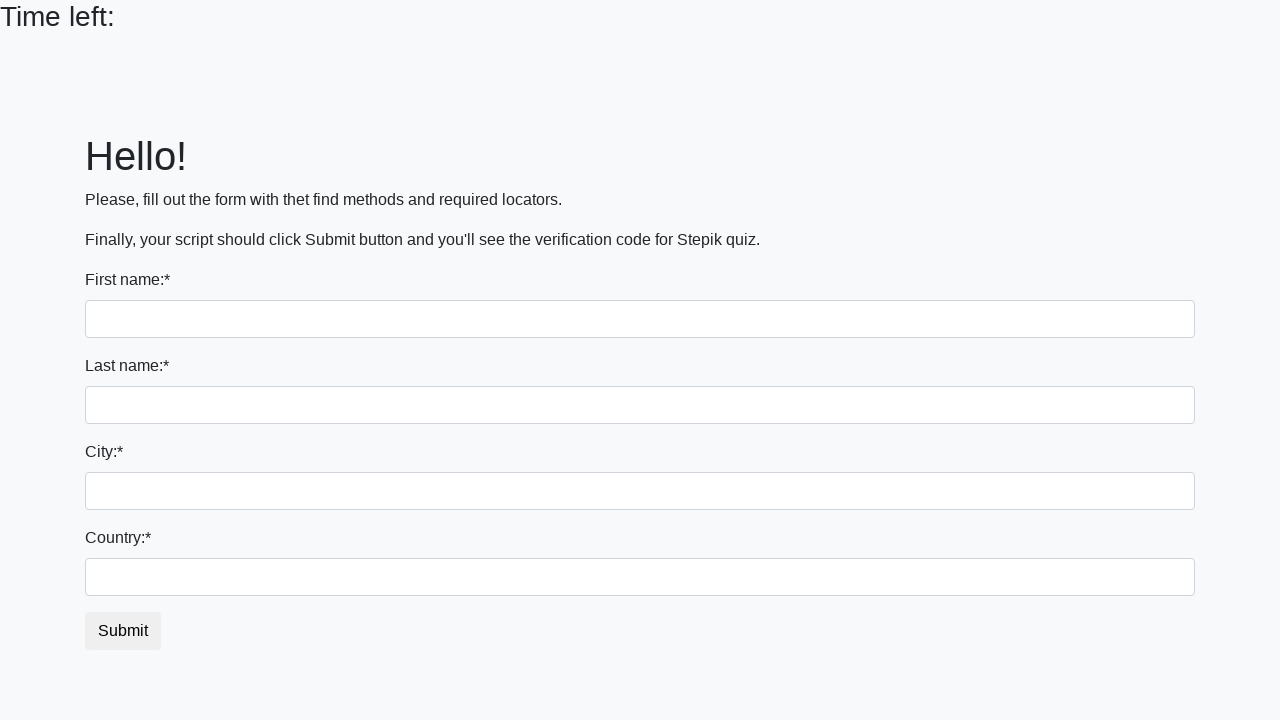

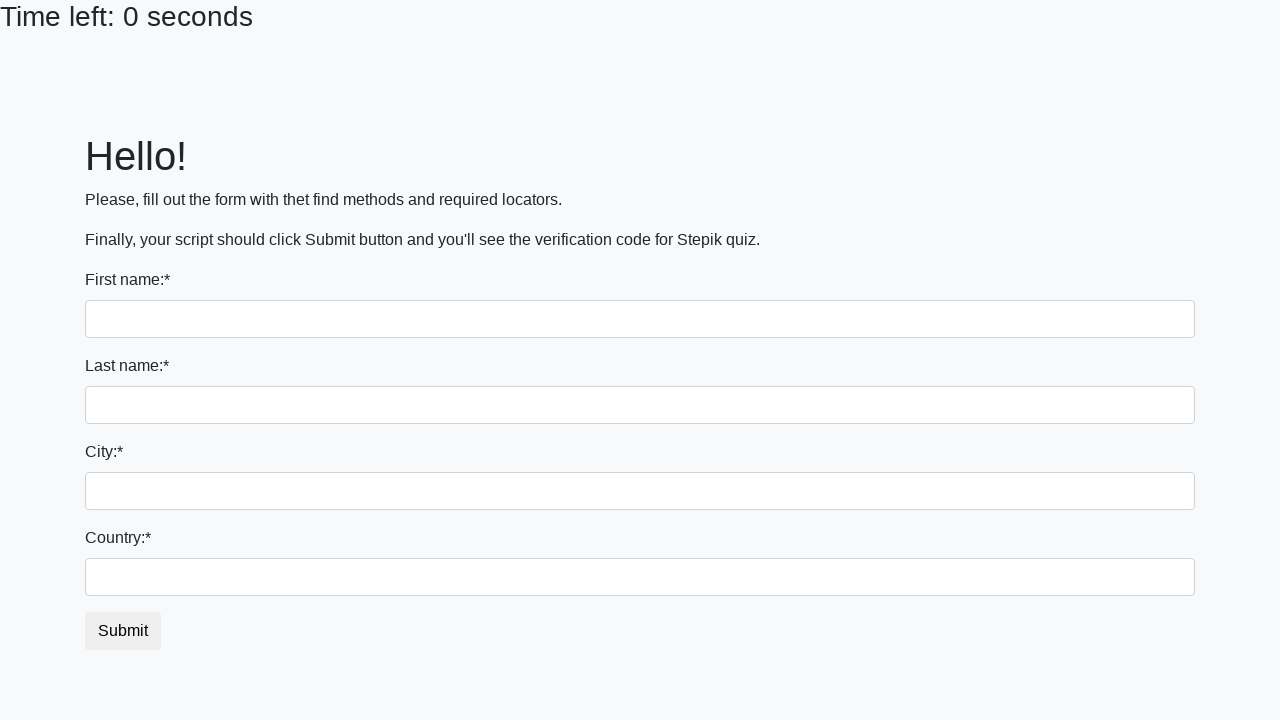